Navigates to an automation practice page, scrolls down to view a table, and verifies that table data cells are present and visible.

Starting URL: https://rahulshettyacademy.com/AutomationPractice/

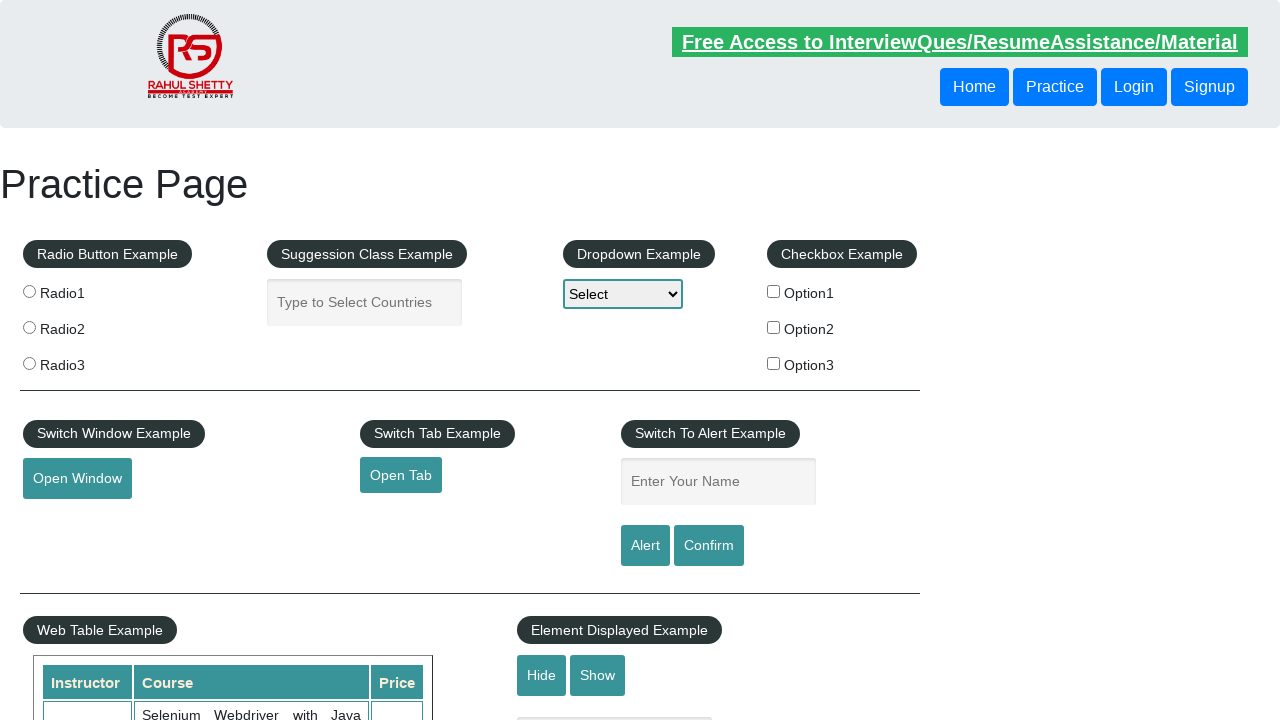

Navigated to automation practice page
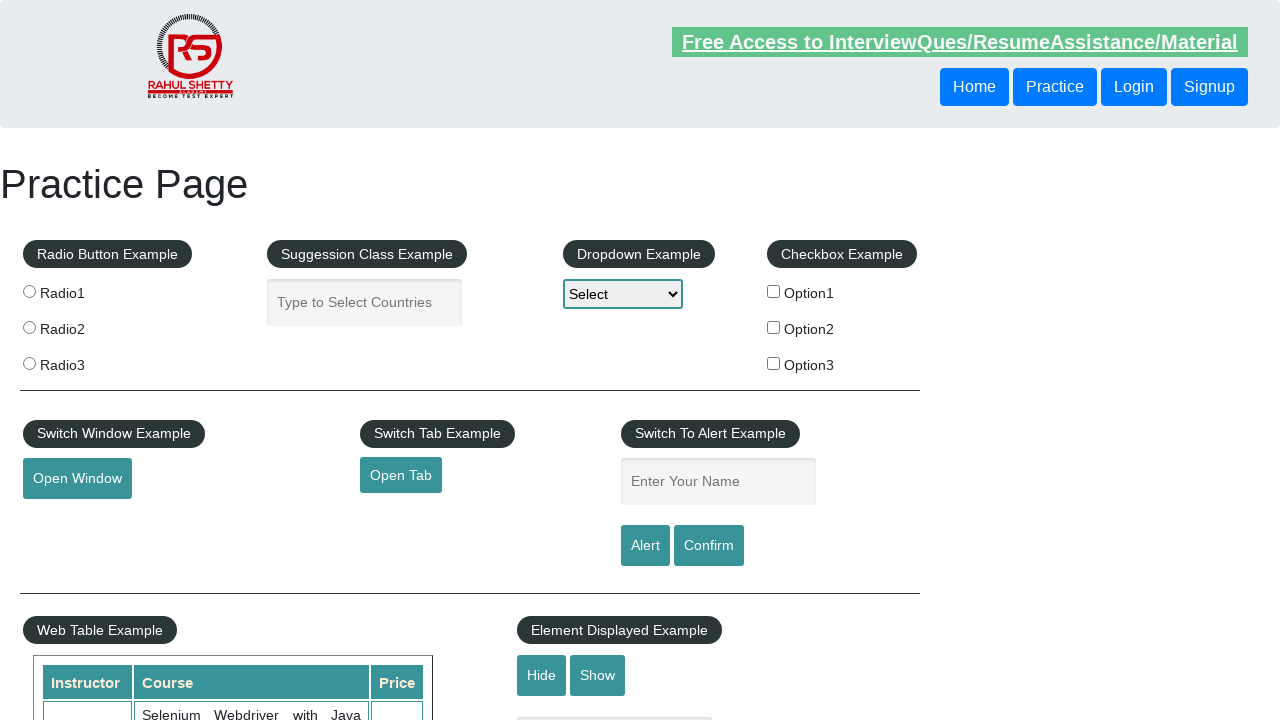

Scrolled down 700 pixels to view table section
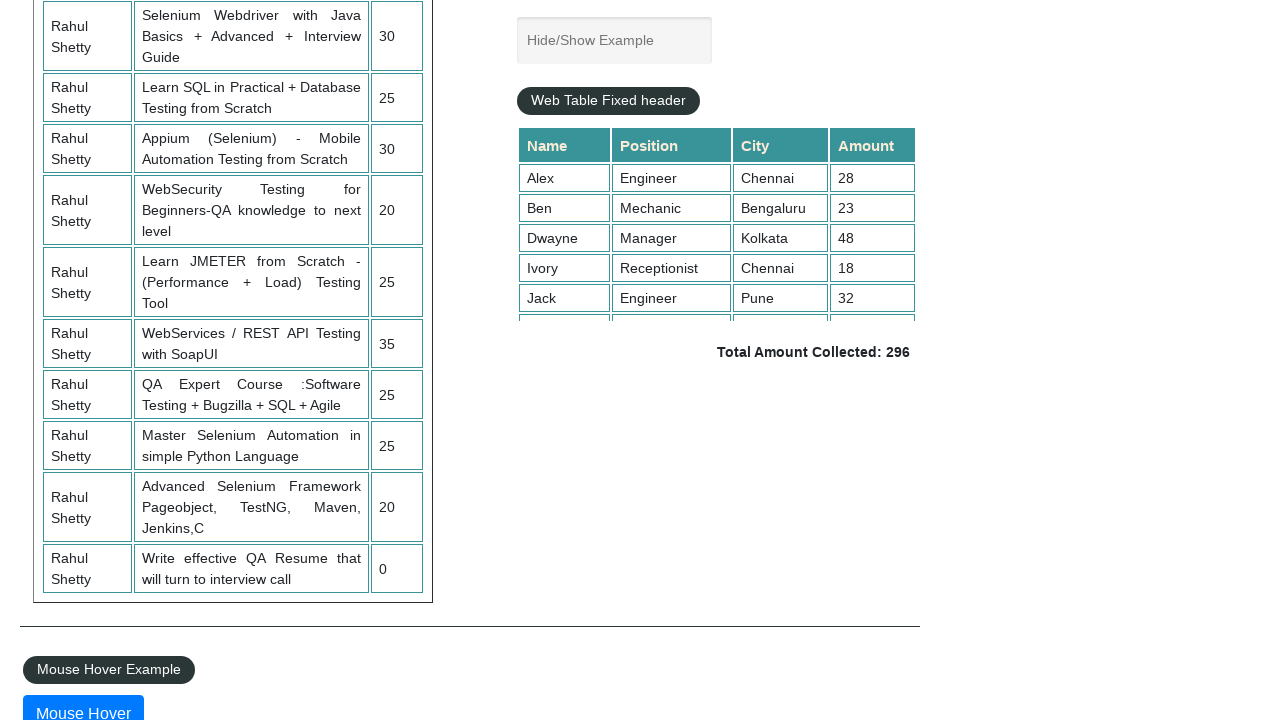

Table data cells loaded and ready
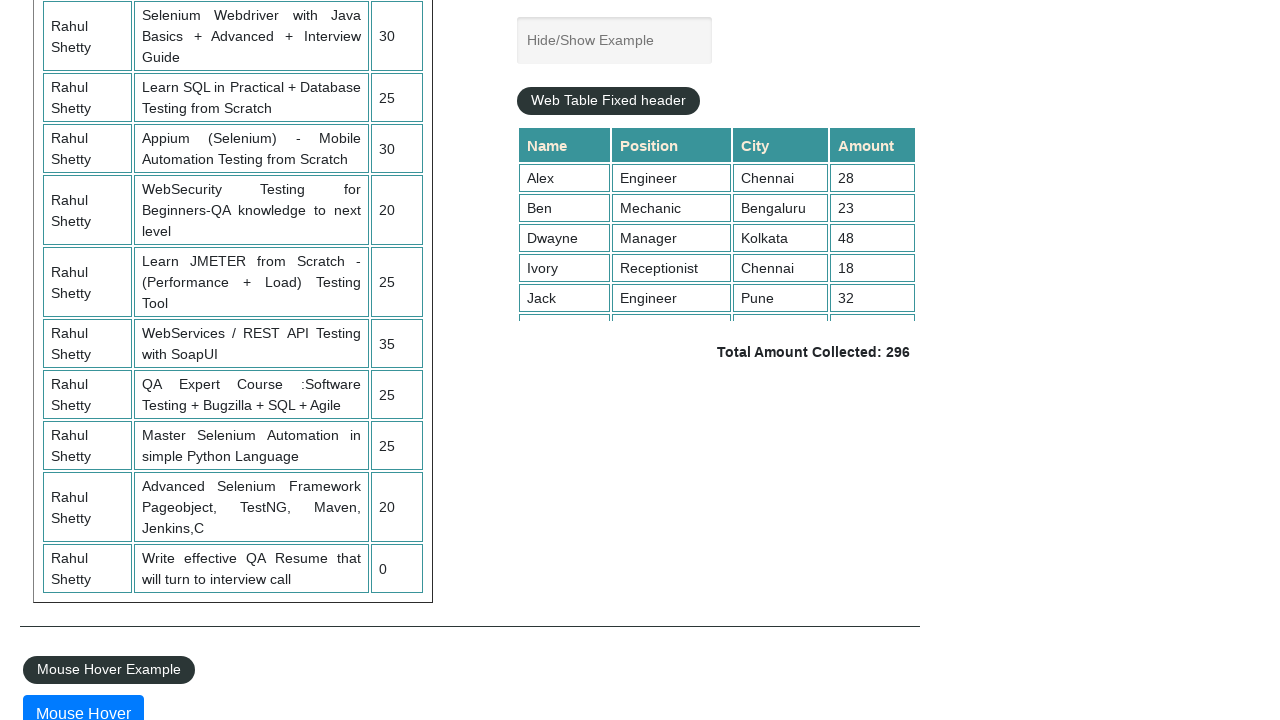

First table data cell is visible and verified
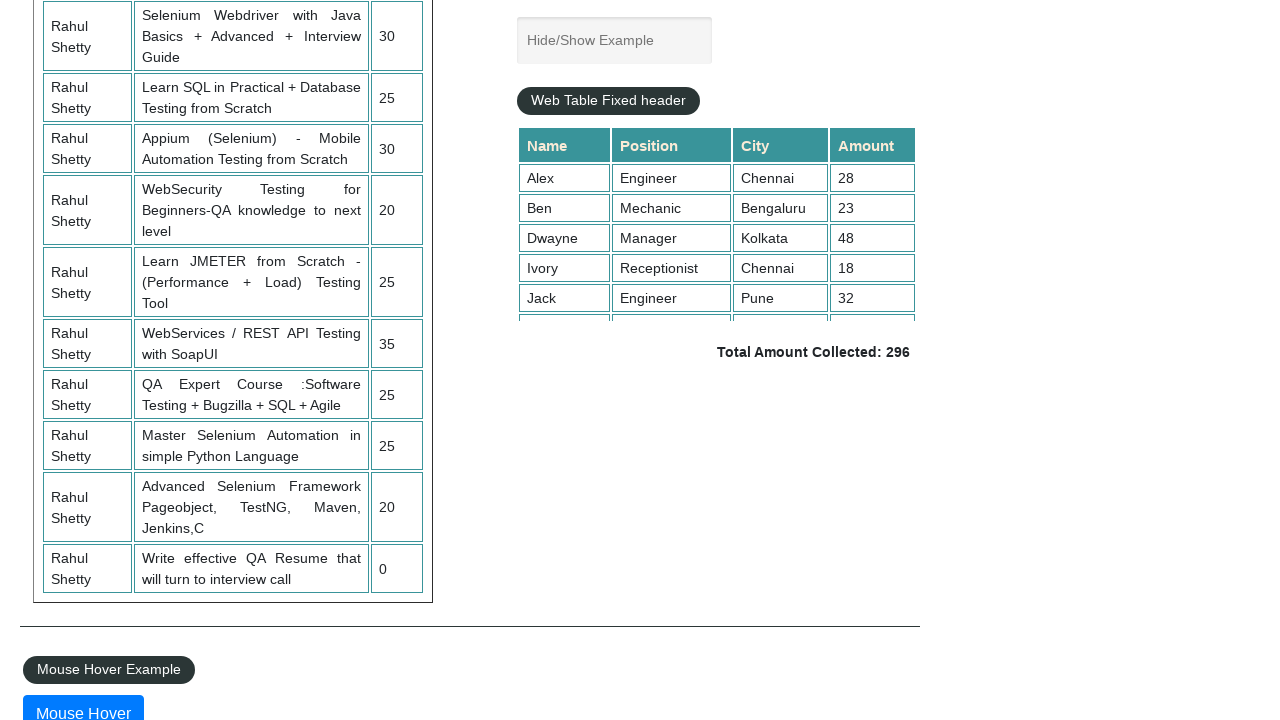

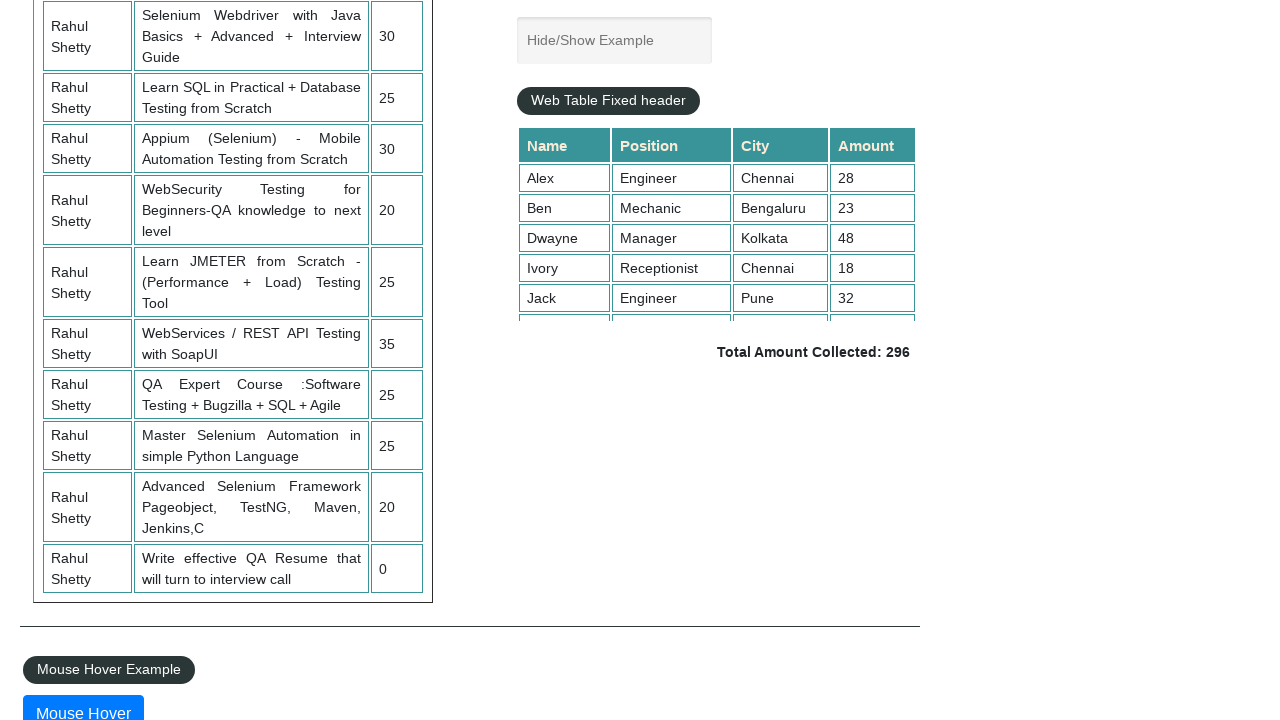